Tests clicking a main menu item

Starting URL: https://demoqa.com/elements

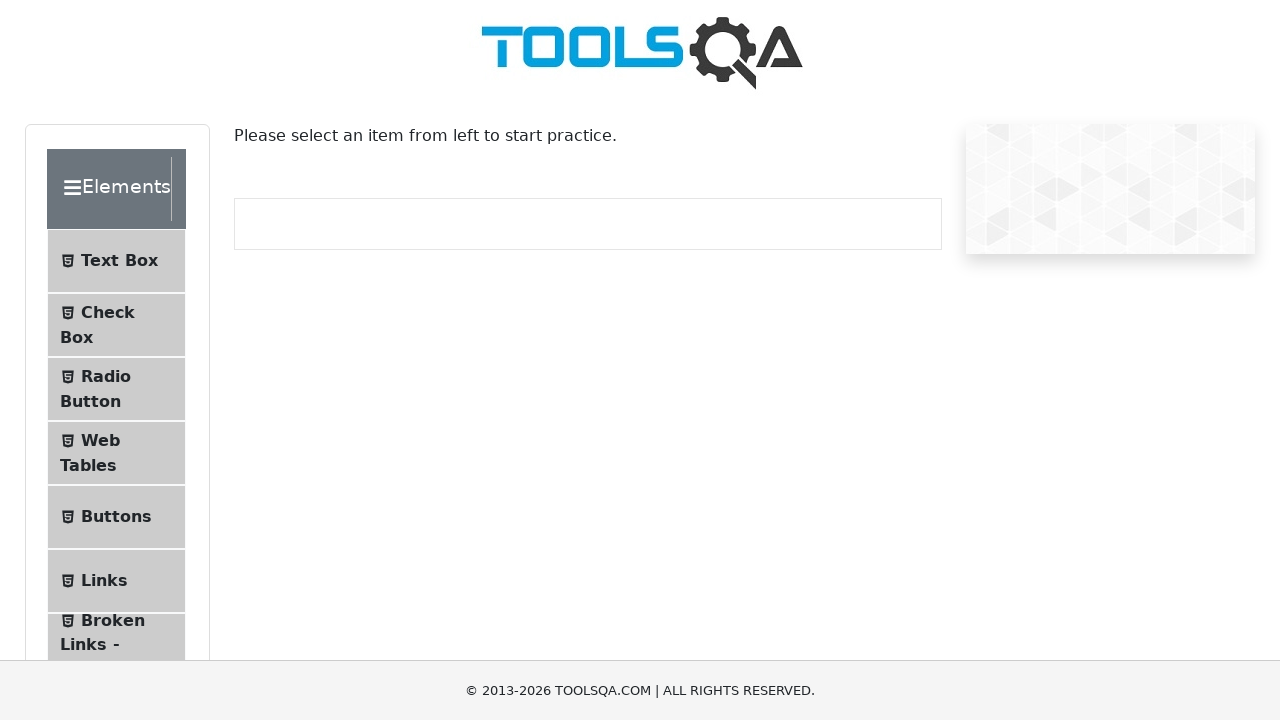

Clicked on Widgets menu item at (103, 387) on internal:text="Widgets"i
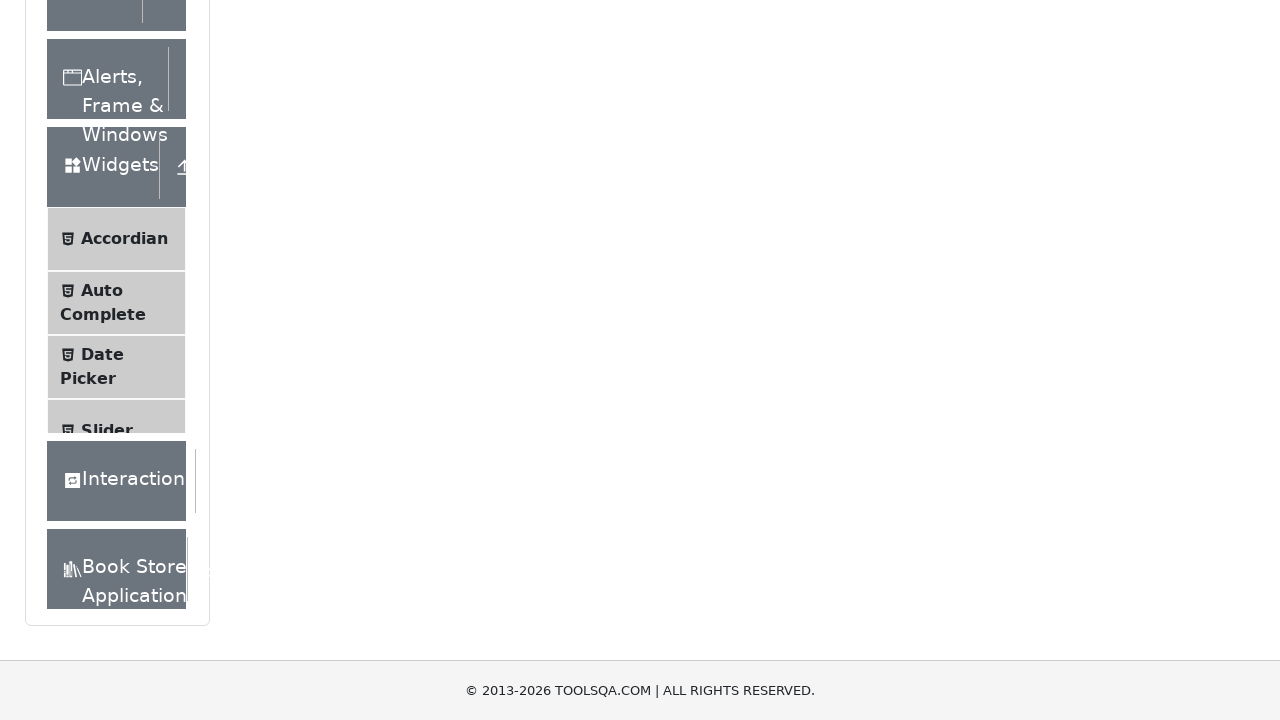

Clicked on Menu submenu item at (105, 331) on internal:text="Menu"s
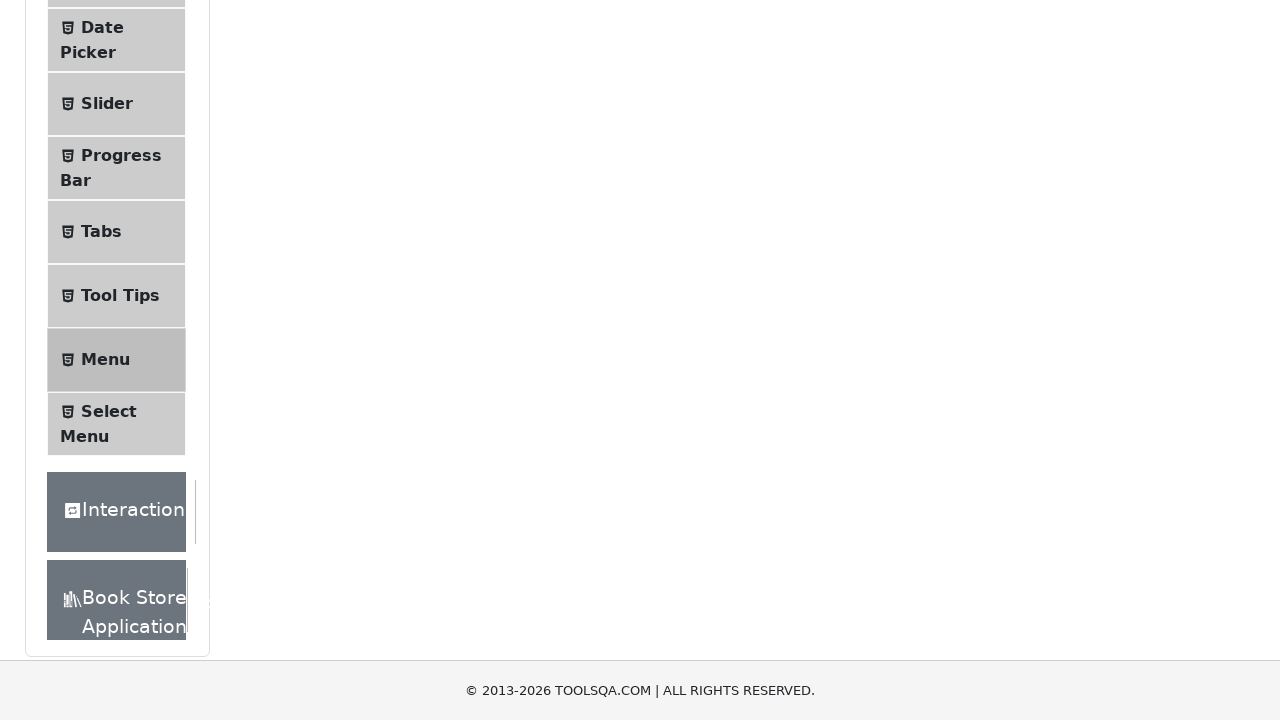

Clicked on Main Item 1 in the menu at (334, 240) on #nav > li:nth-child(1) > a
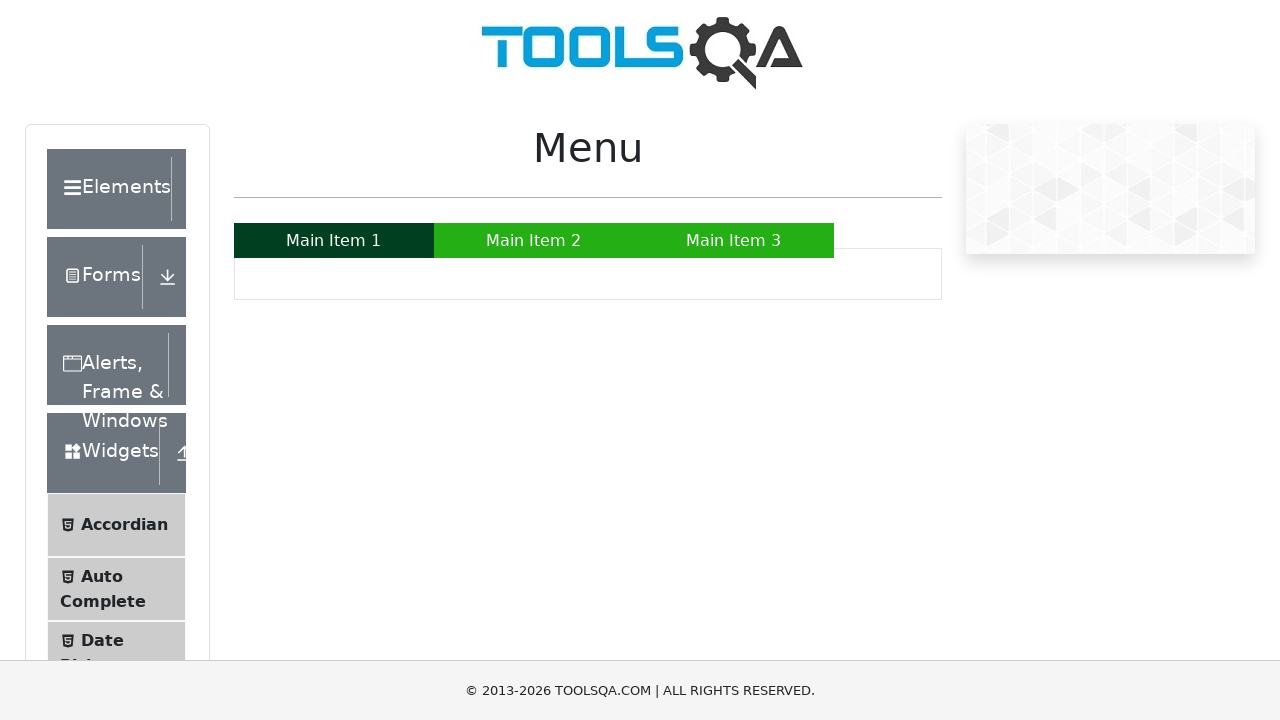

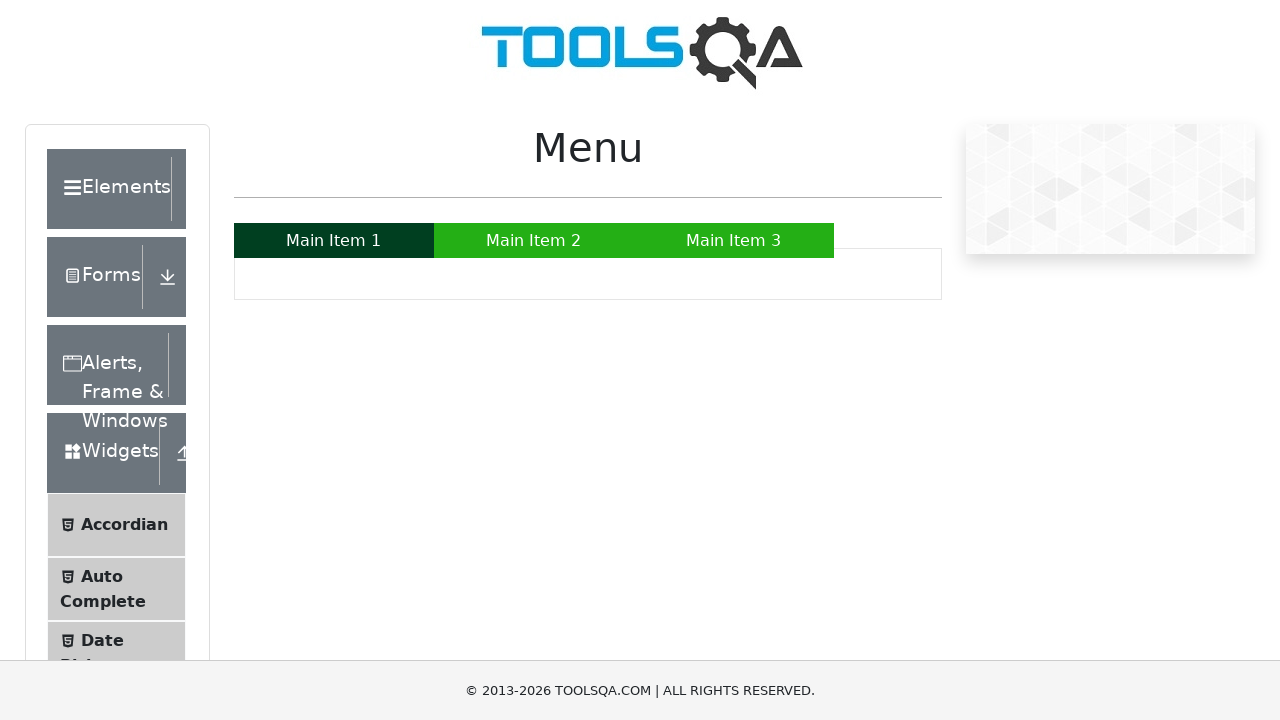